Tests iframe switching functionality by navigating between multiple frames, filling text inputs in each frame, and interacting with elements inside a nested iframe including a Google Docs form.

Starting URL: https://ui.vision/demo/webtest/frames/

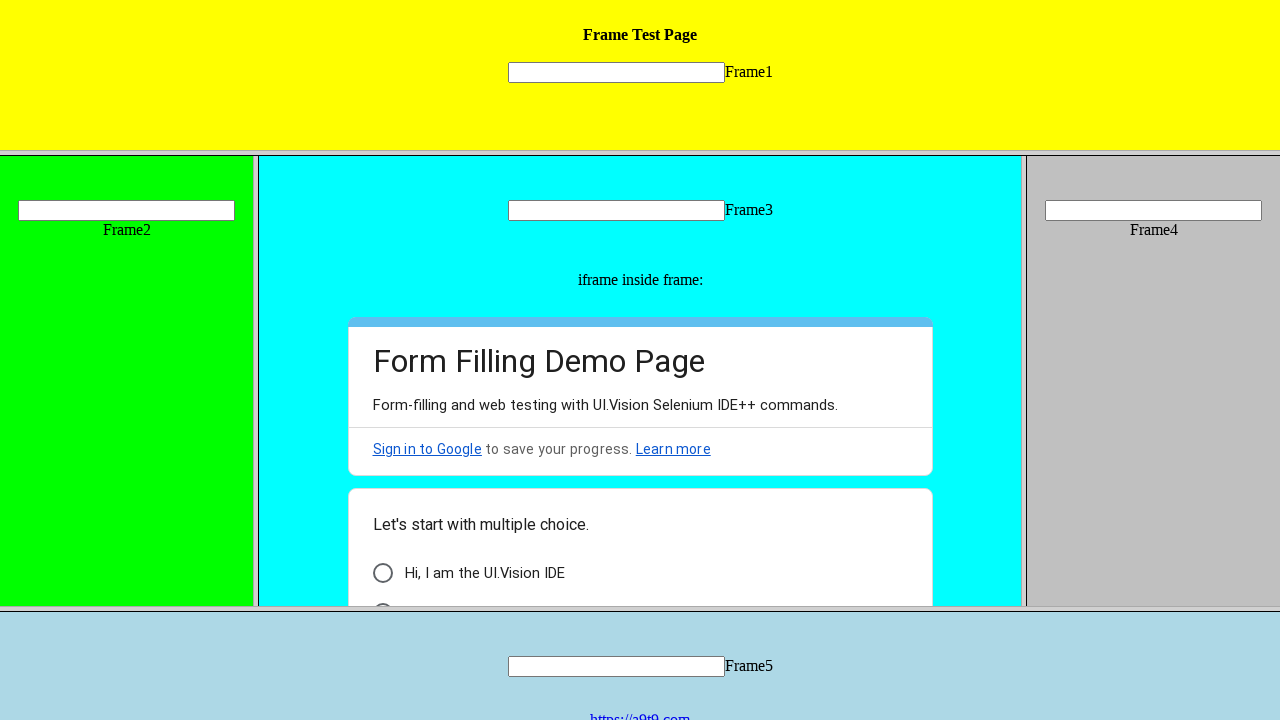

Waited 3 seconds for page to load
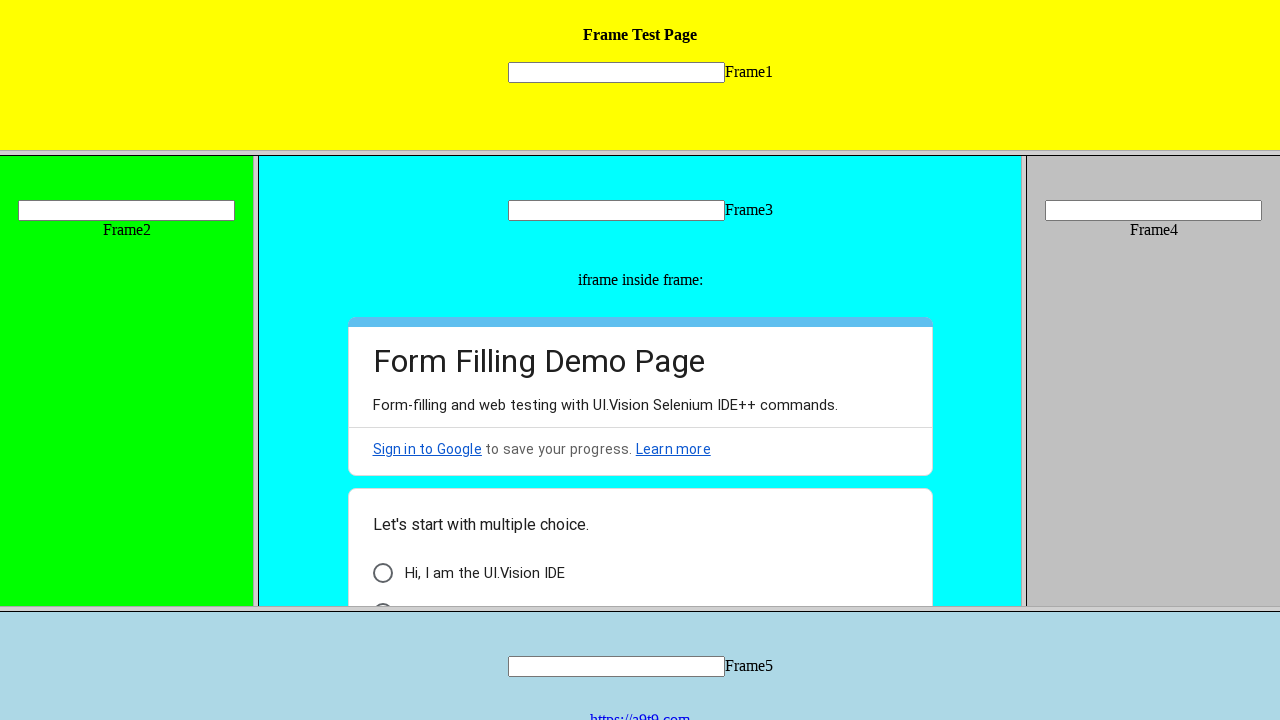

Located Frame 4
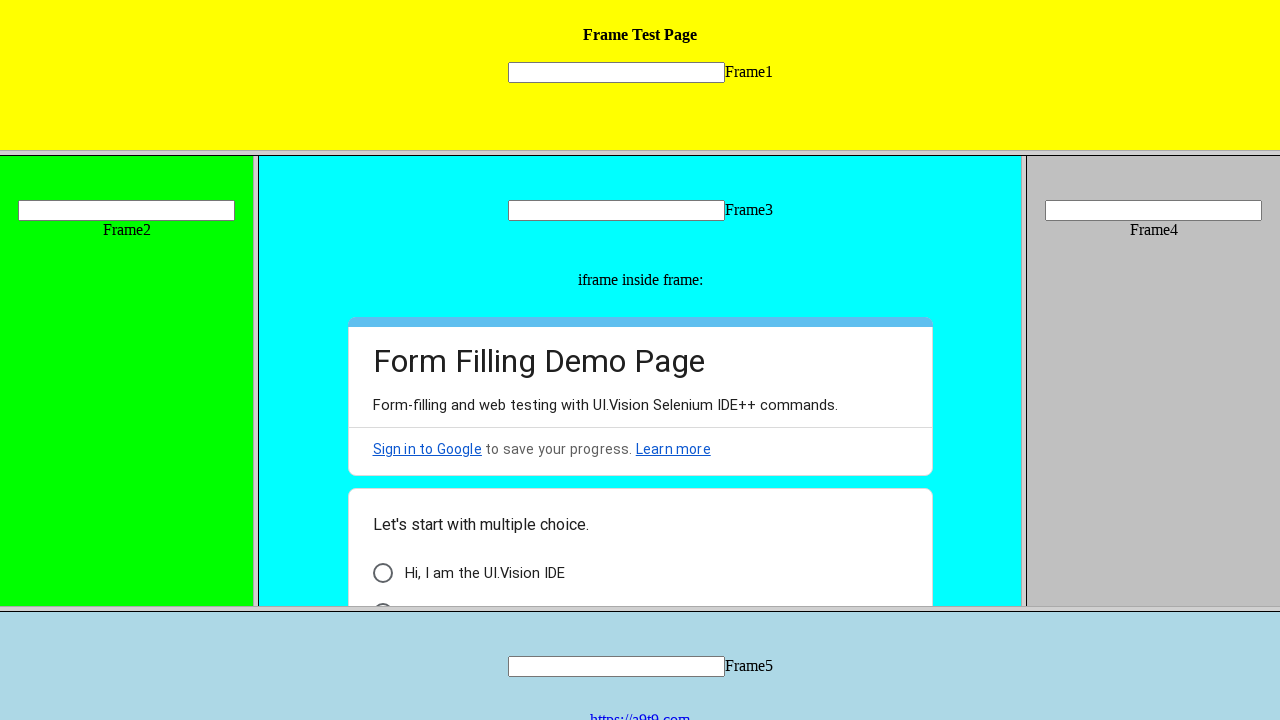

Filled Frame 4 input with '1st switch Successful' on frame[src='frame_4.html'] >> internal:control=enter-frame >> input[name='mytext4
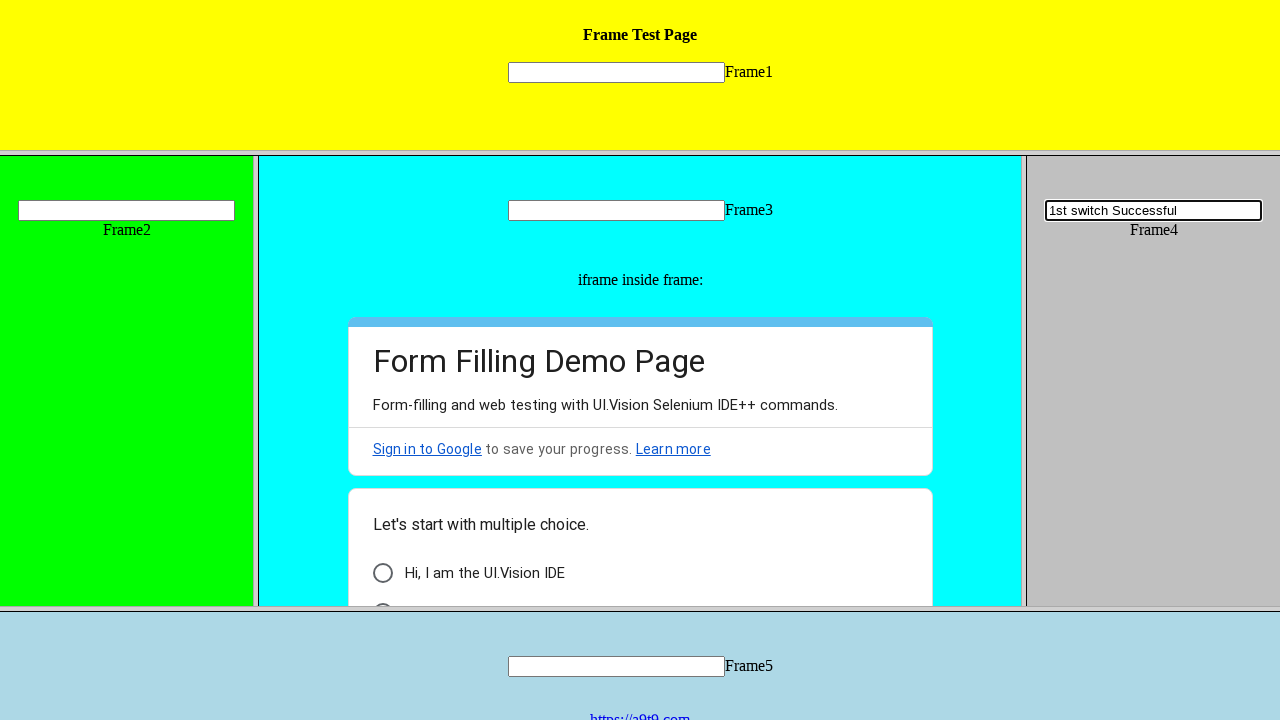

Located Frame 1
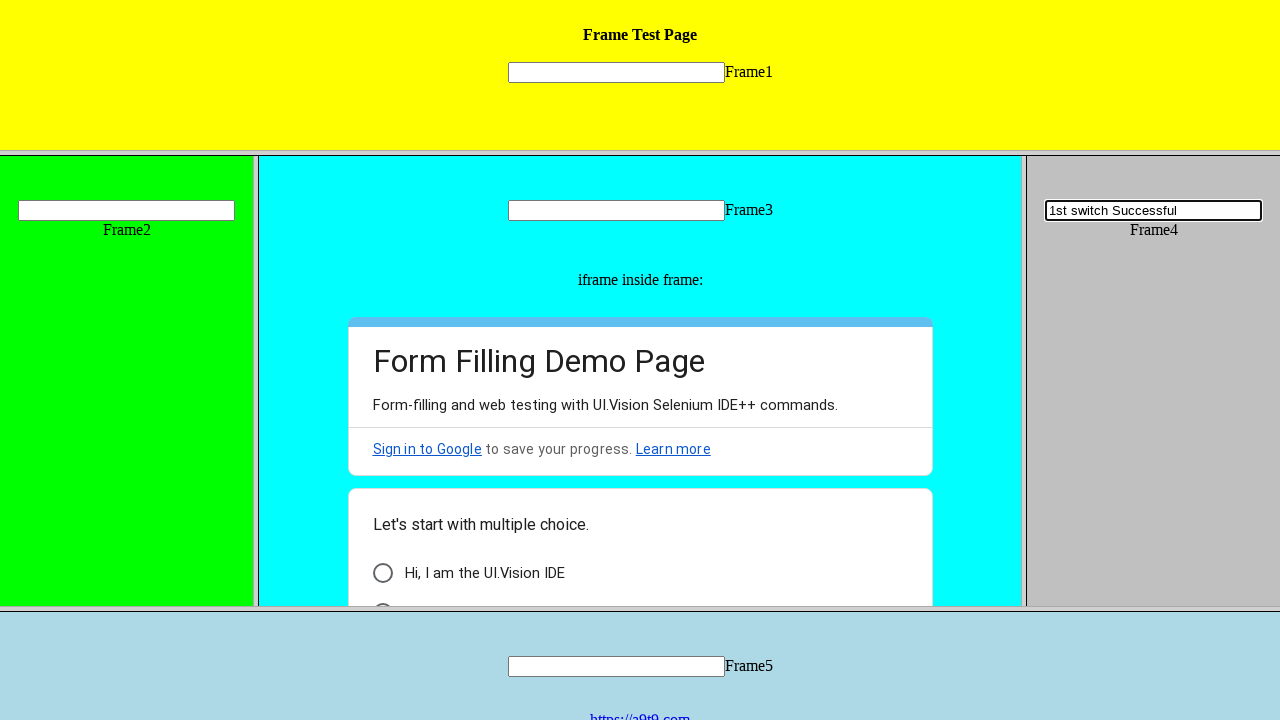

Filled Frame 1 input with '2nd switch Successful' on frame[src='frame_1.html'] >> internal:control=enter-frame >> form[name='name1'] 
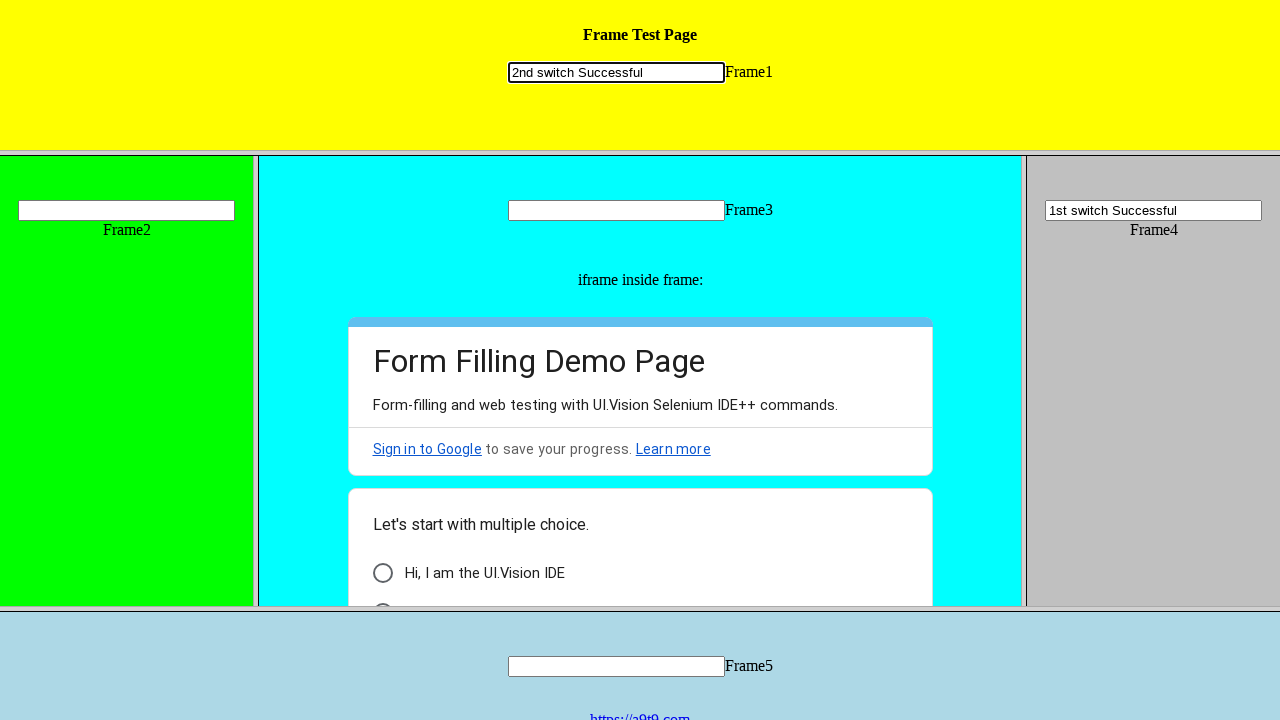

Located Frame 2
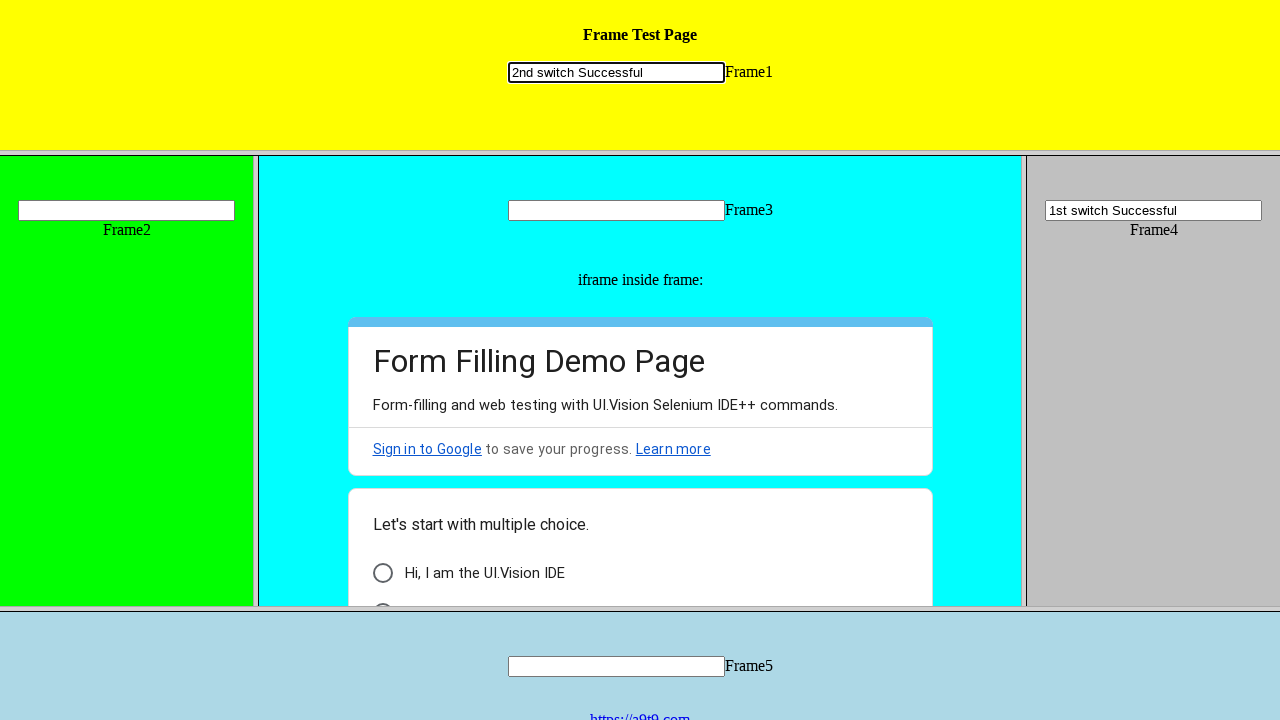

Filled Frame 2 input with '3rd switch Successful' on frame[src='frame_2.html'] >> internal:control=enter-frame >> input[name='mytext2
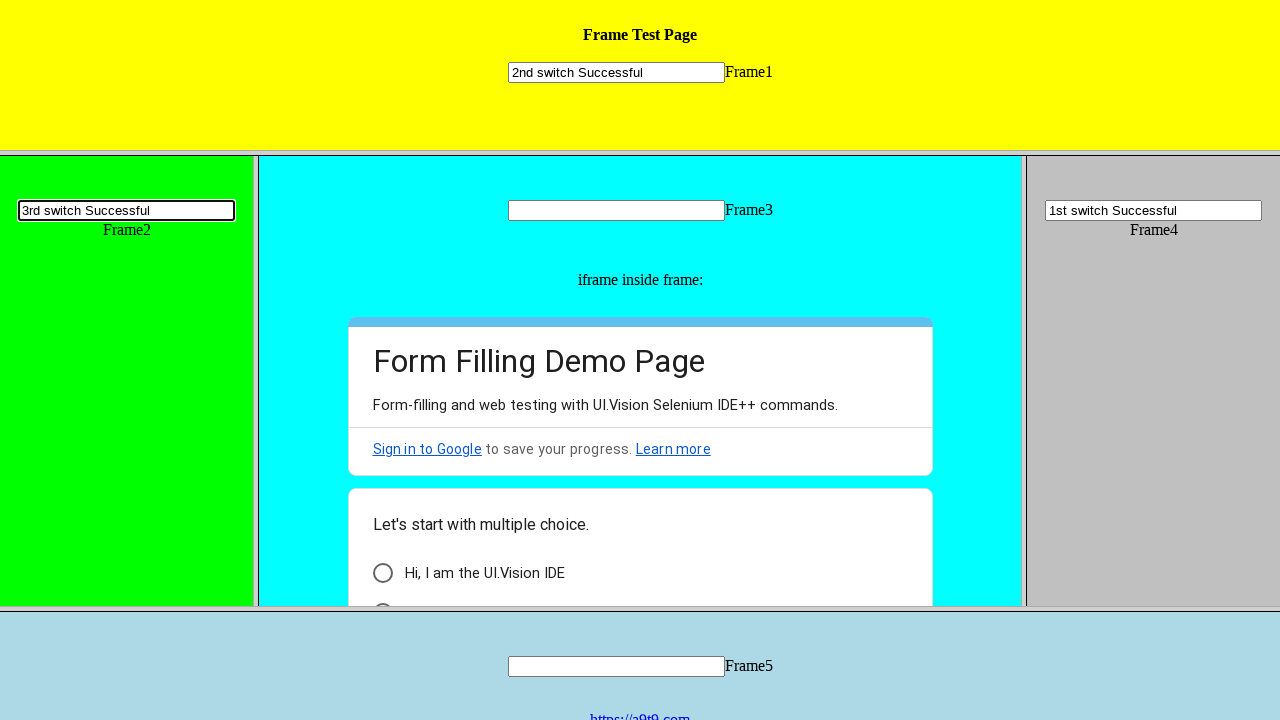

Located Frame 3
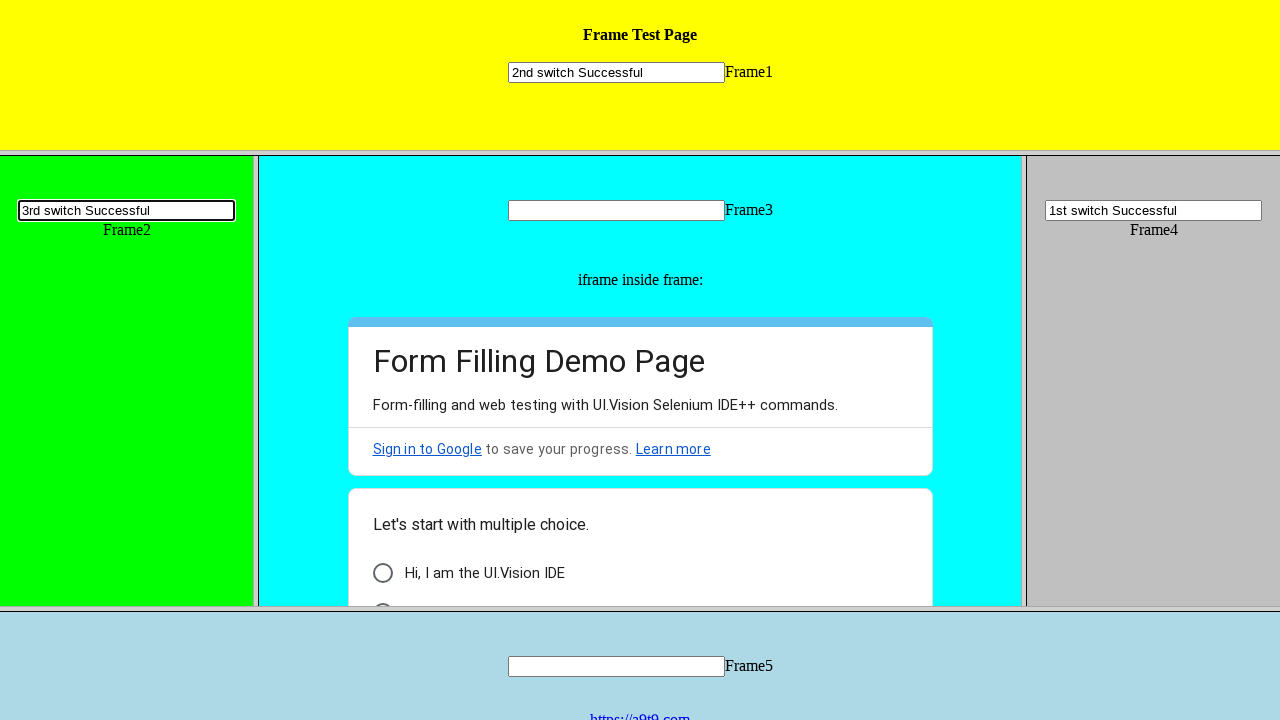

Located nested Google Docs iframe within Frame 3
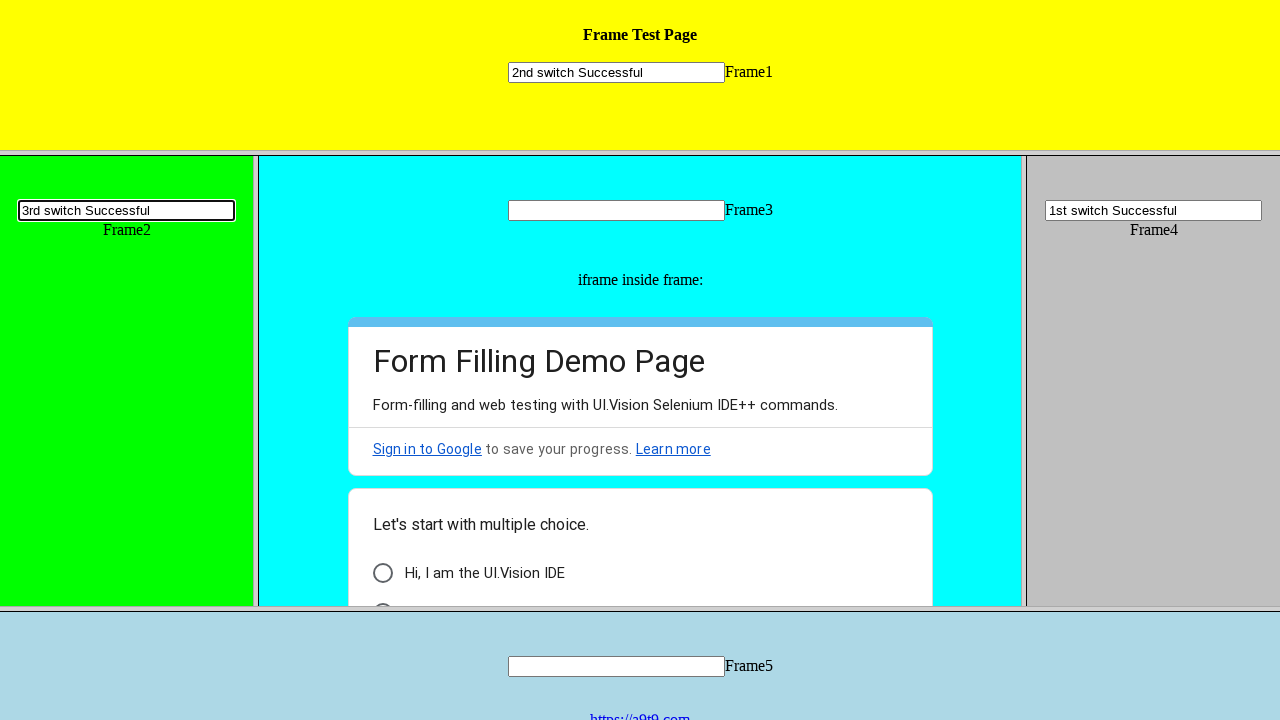

Located 'I am a human' option in Google Docs form
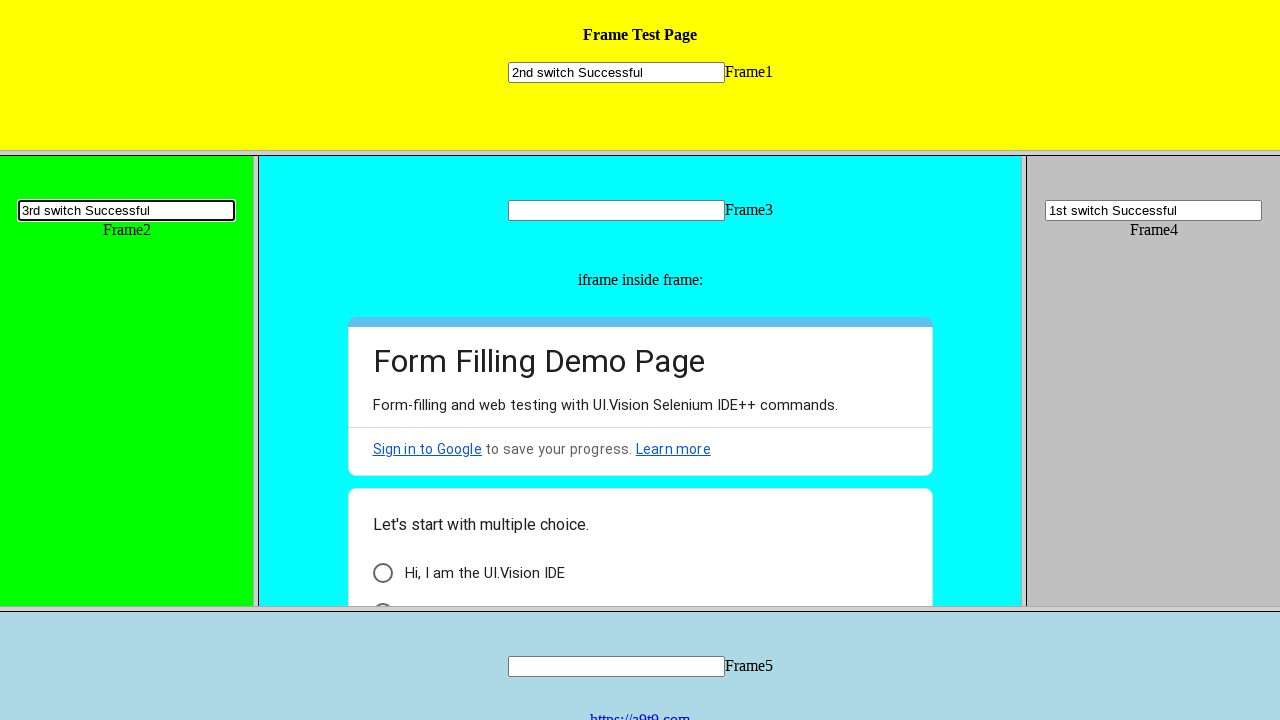

Scrolled 'I am a human' option into view
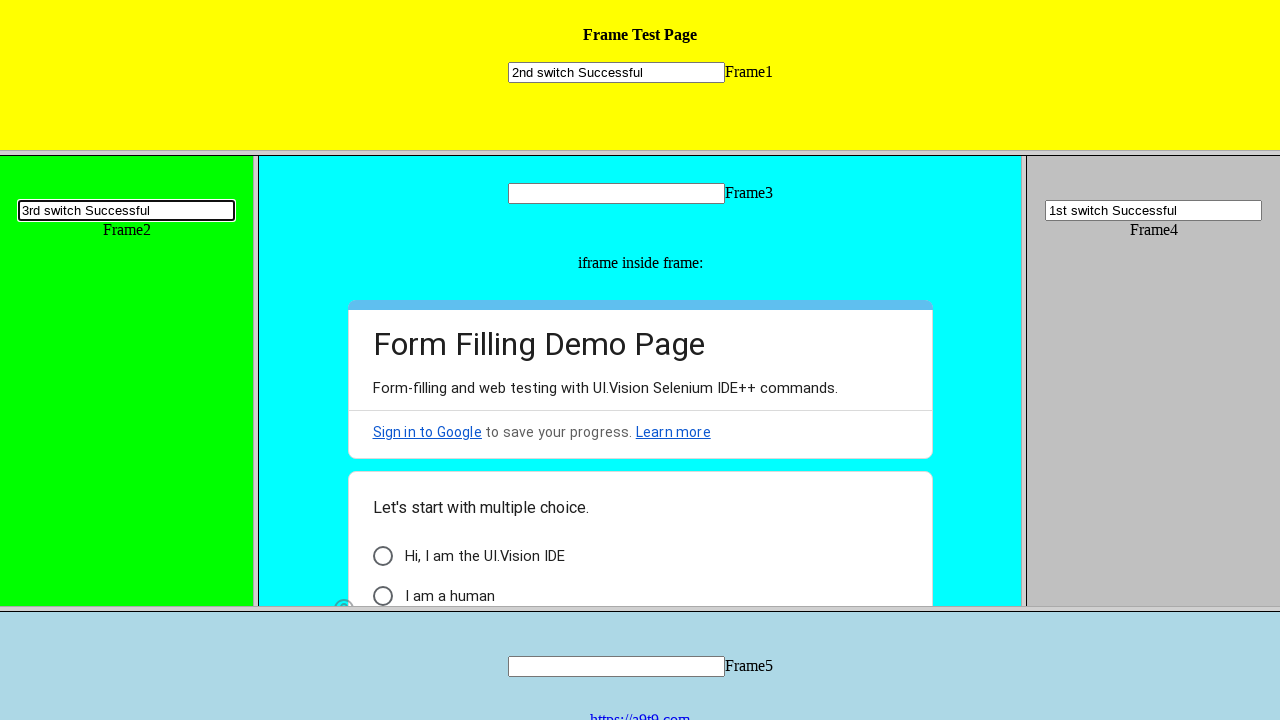

Waited 2 seconds before clicking 'I am a human'
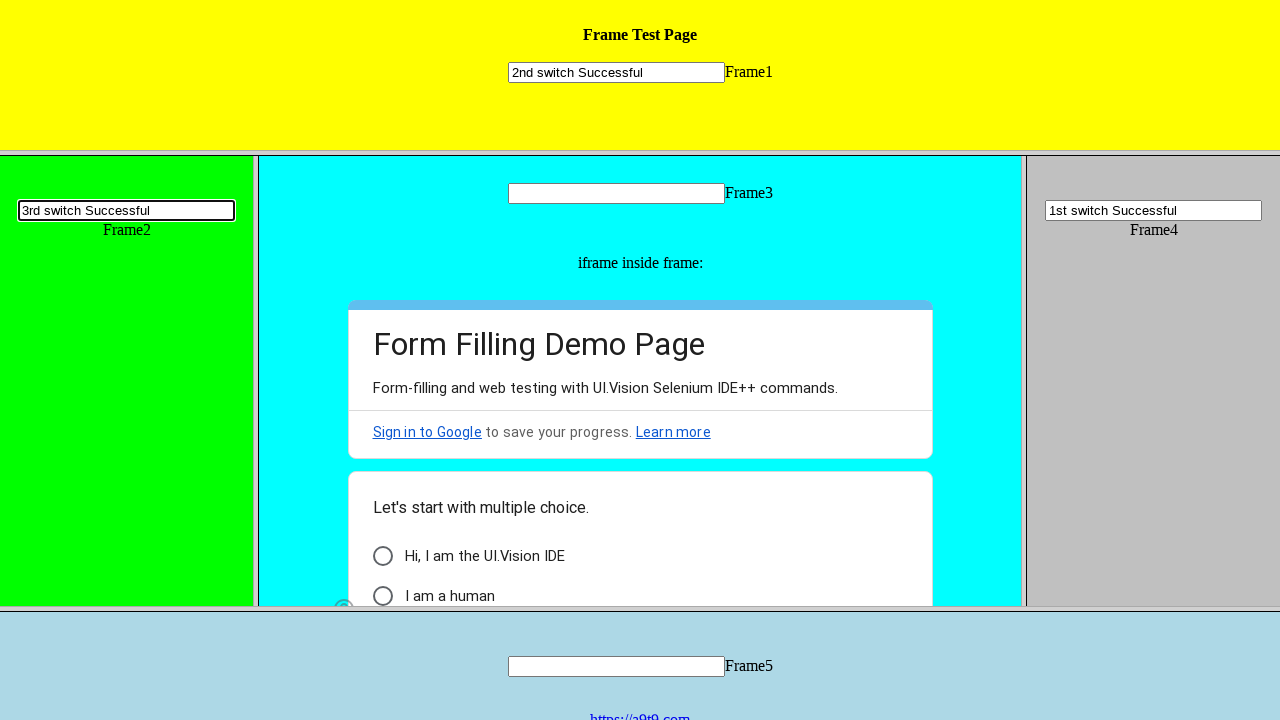

Clicked 'I am a human' option at (450, 596) on frame[src='frame_3.html'] >> internal:control=enter-frame >> iframe[src*='docs.g
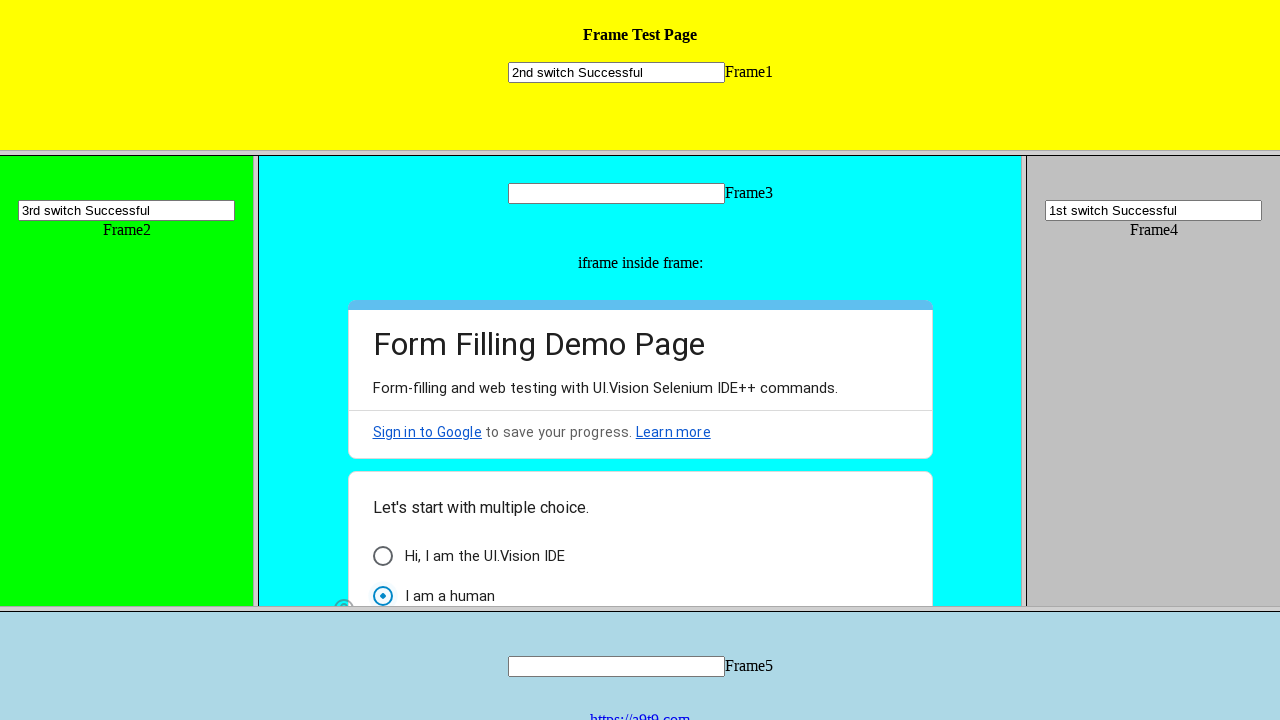

Waited 2 seconds before selecting category
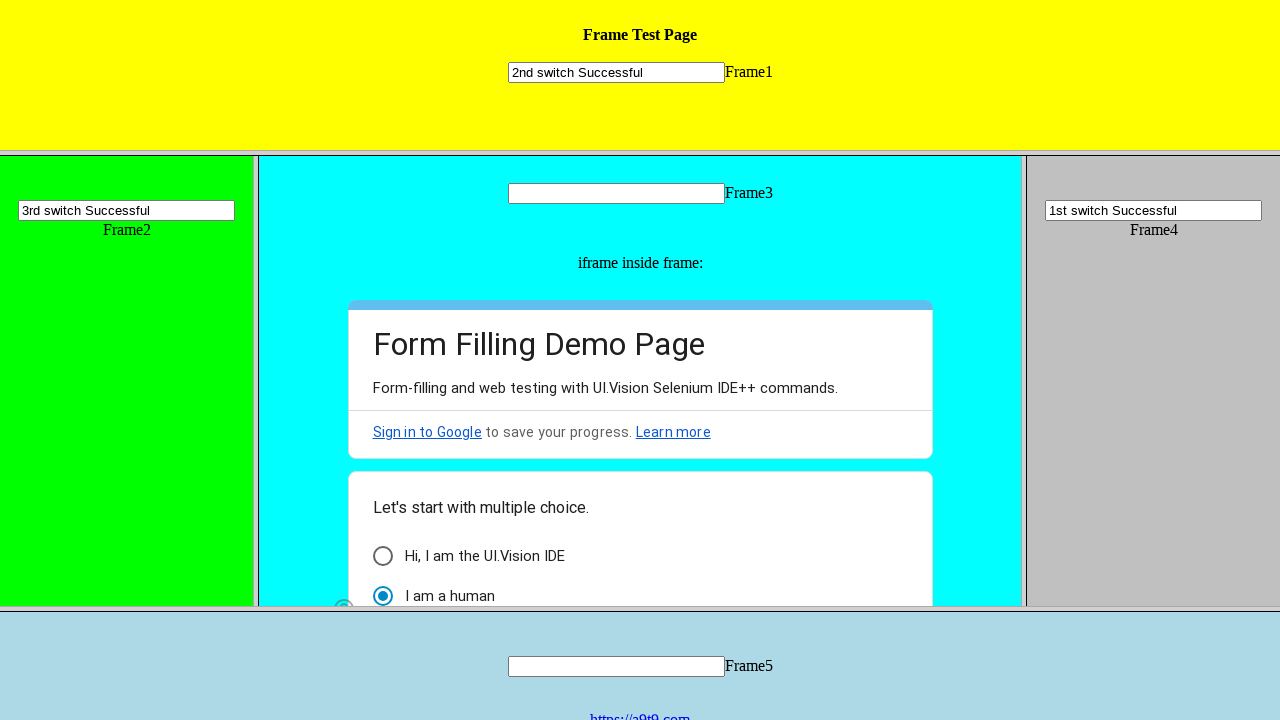

Located 'General Web Automation' option
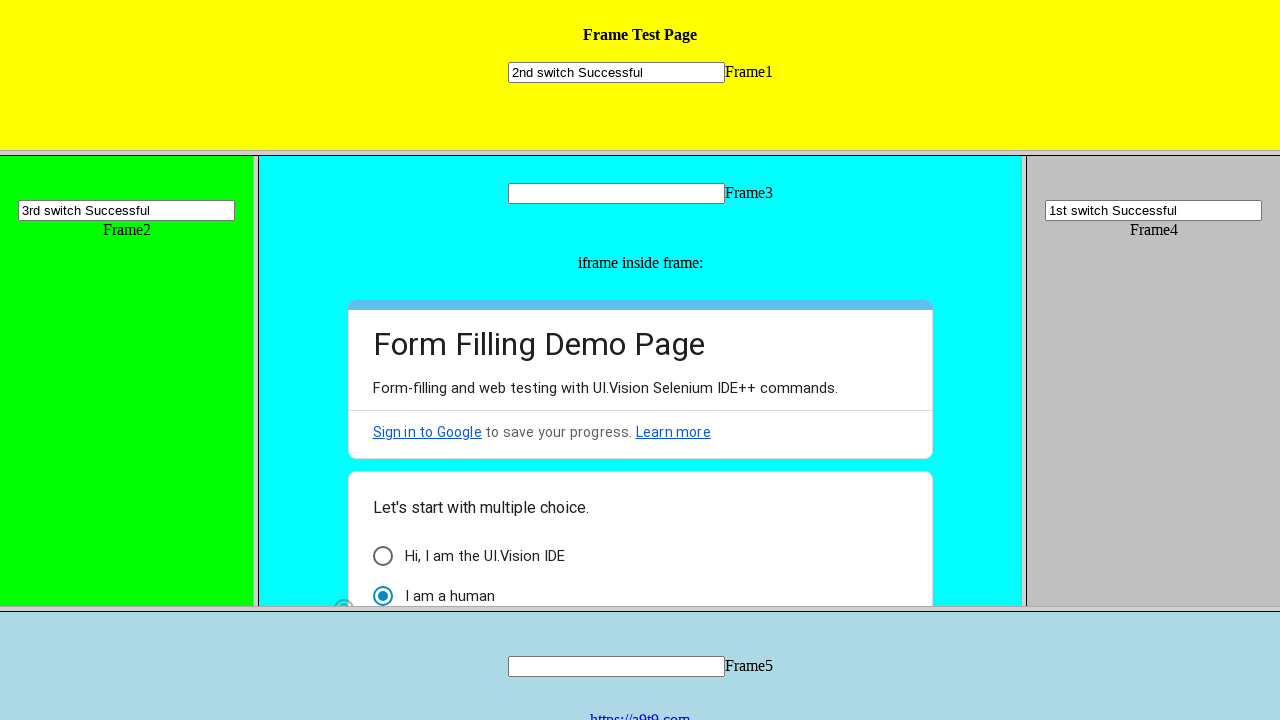

Scrolled 'General Web Automation' option into view
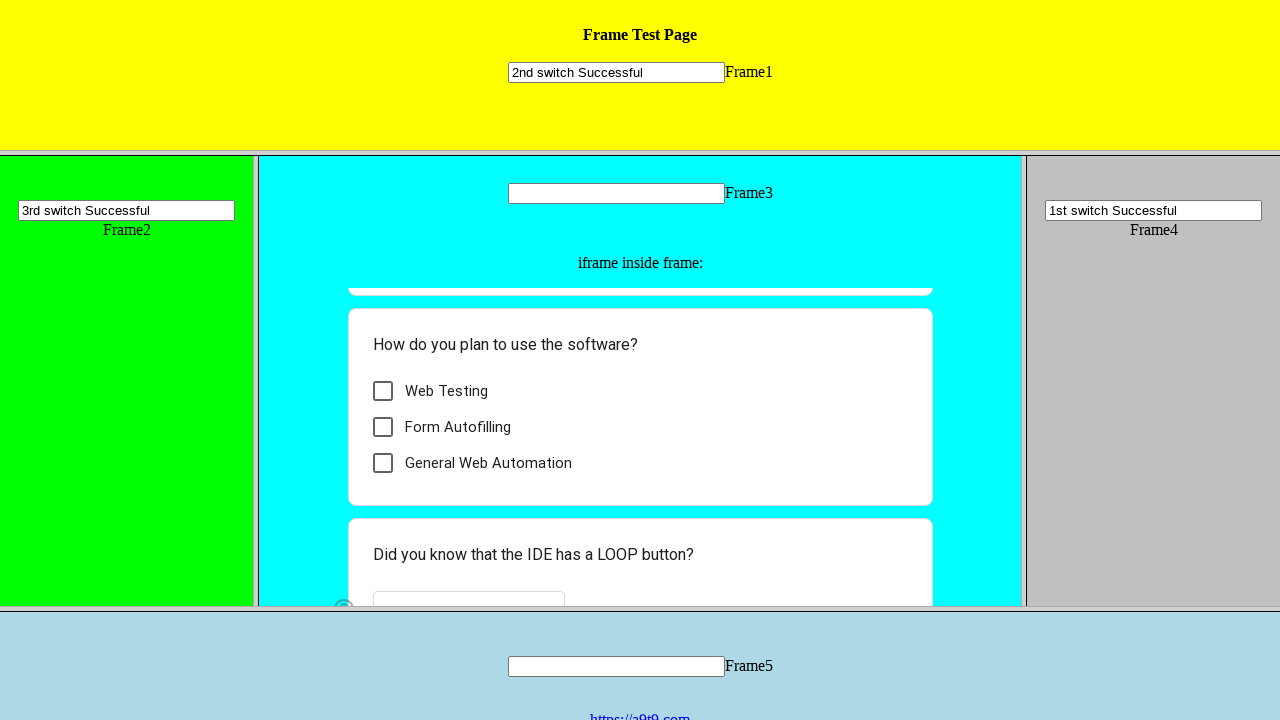

Waited 2 seconds before clicking 'General Web Automation'
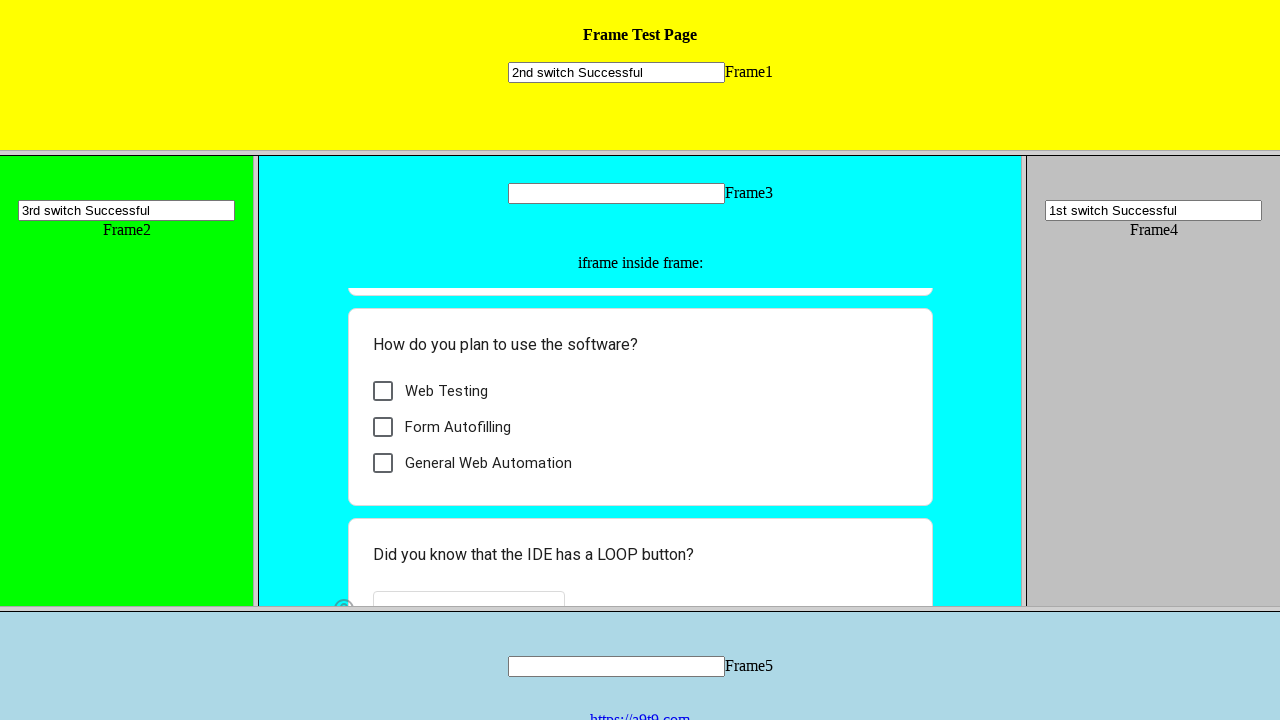

Clicked 'General Web Automation' option at (488, 463) on frame[src='frame_3.html'] >> internal:control=enter-frame >> iframe[src*='docs.g
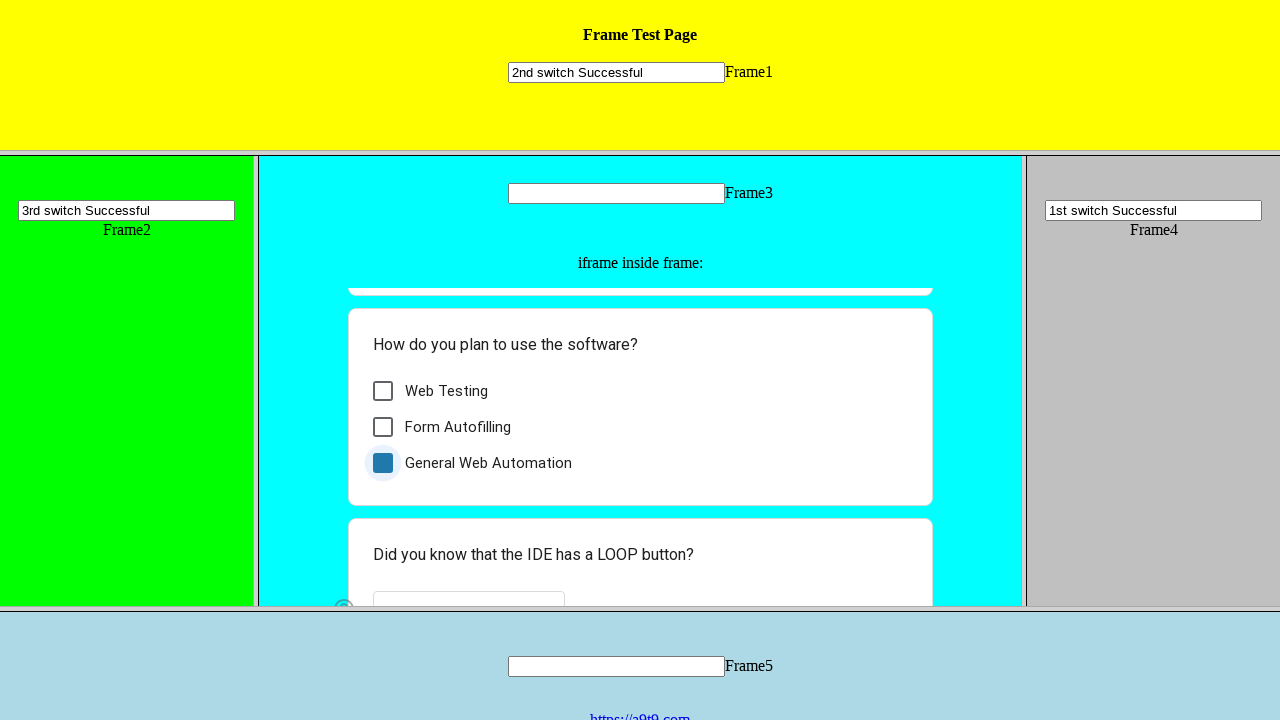

Clicked 'Choose' button at (452, 590) on frame[src='frame_3.html'] >> internal:control=enter-frame >> iframe[src*='docs.g
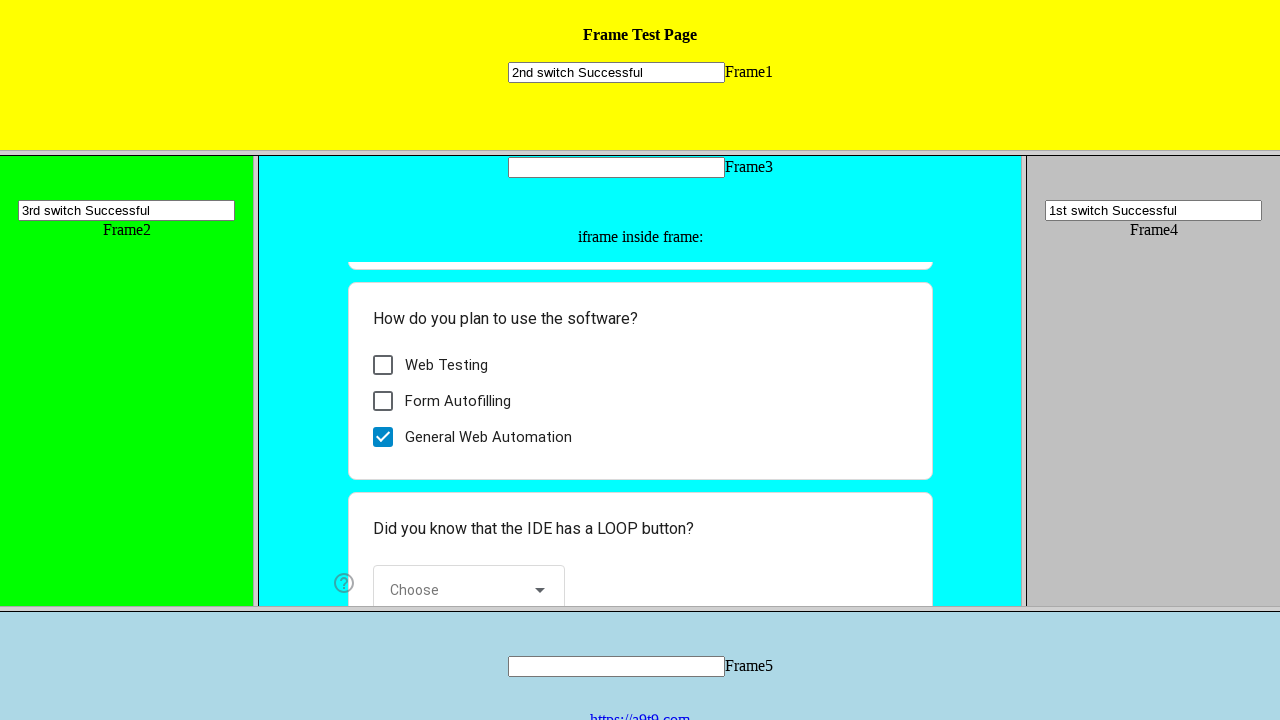

Waited 2 seconds after clicking 'Choose'
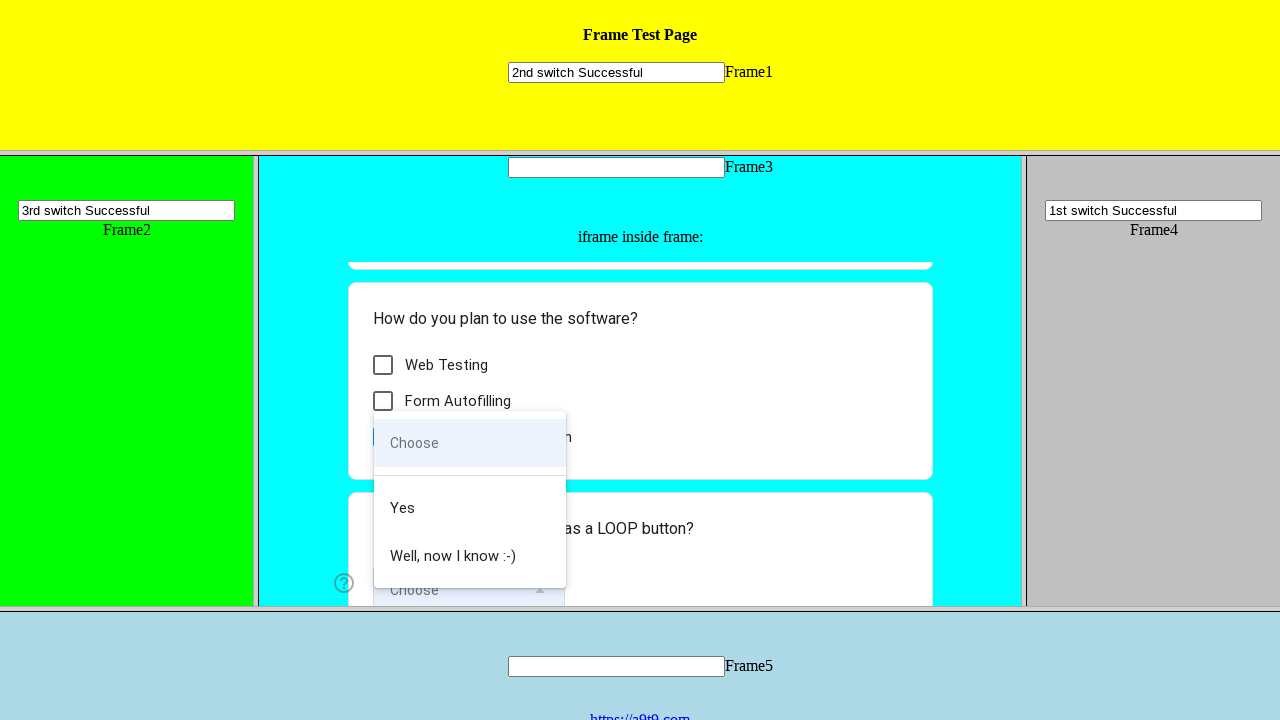

Clicked 'Well, now I know :-)' response option at (464, 556) on frame[src='frame_3.html'] >> internal:control=enter-frame >> iframe[src*='docs.g
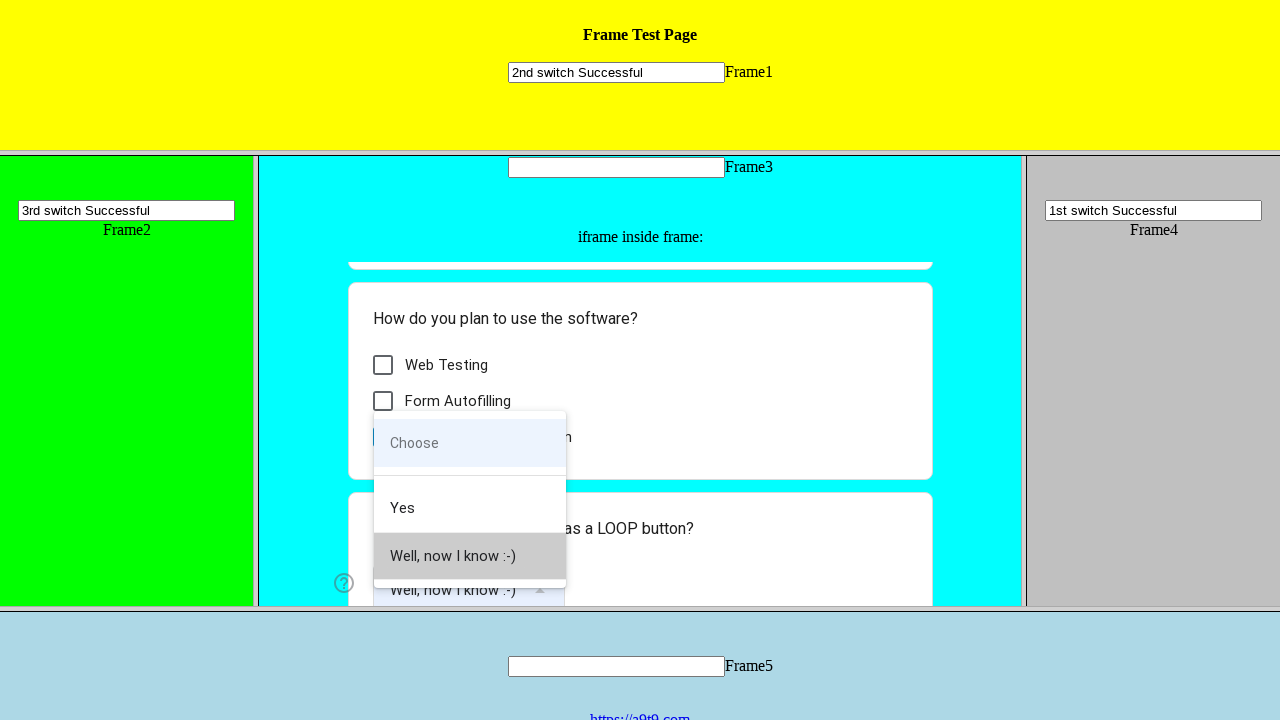

Clicked 'Next' button at (389, 588) on frame[src='frame_3.html'] >> internal:control=enter-frame >> iframe[src*='docs.g
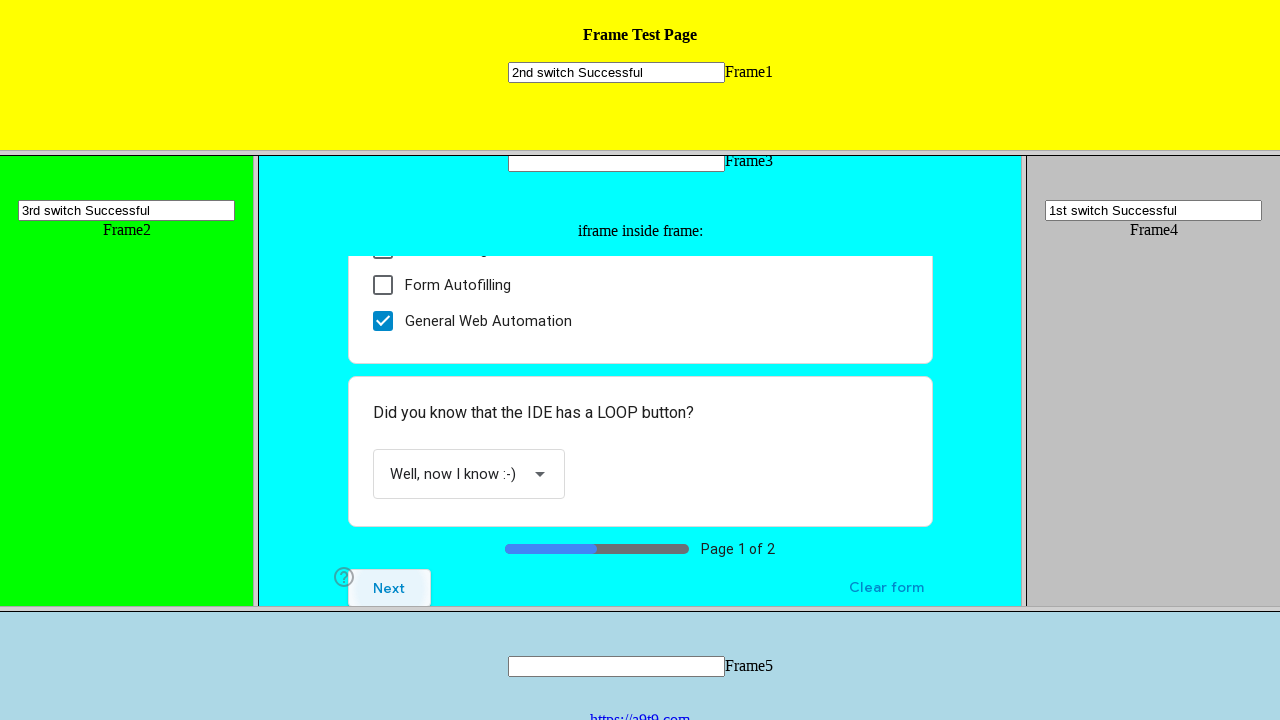

Waited 2 seconds after clicking 'Next'
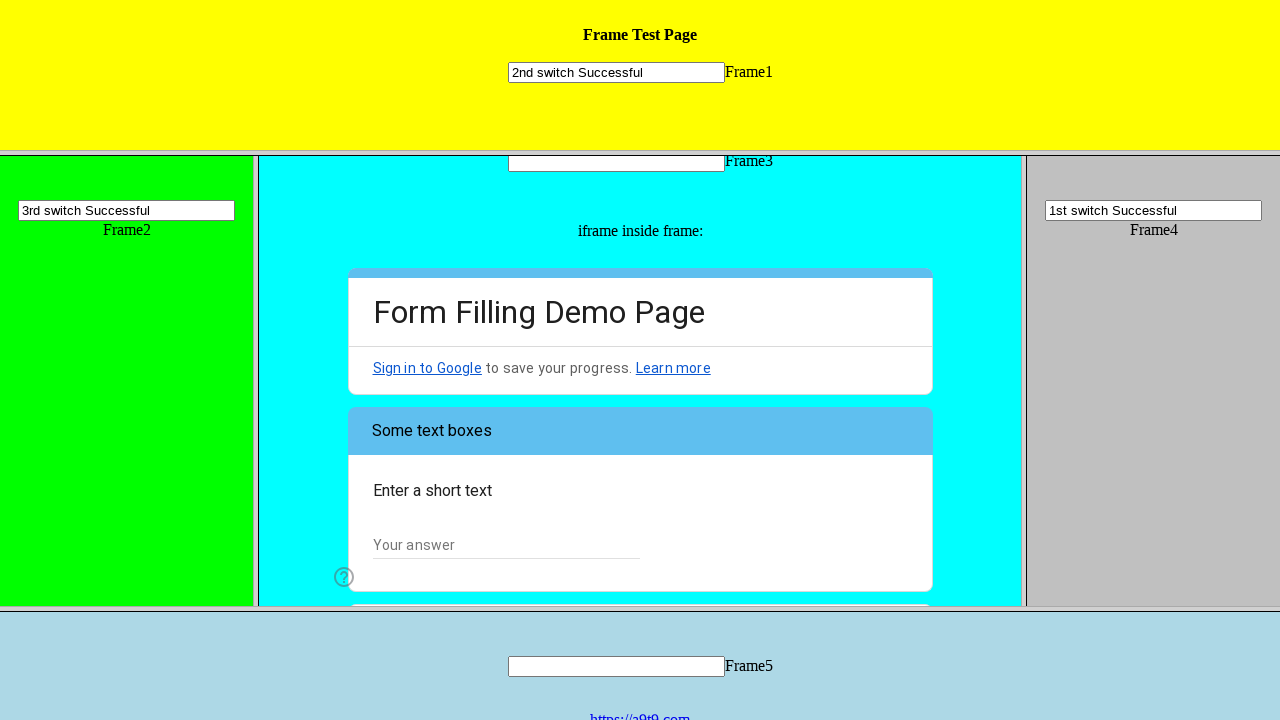

Located mytext3 input in Frame 3
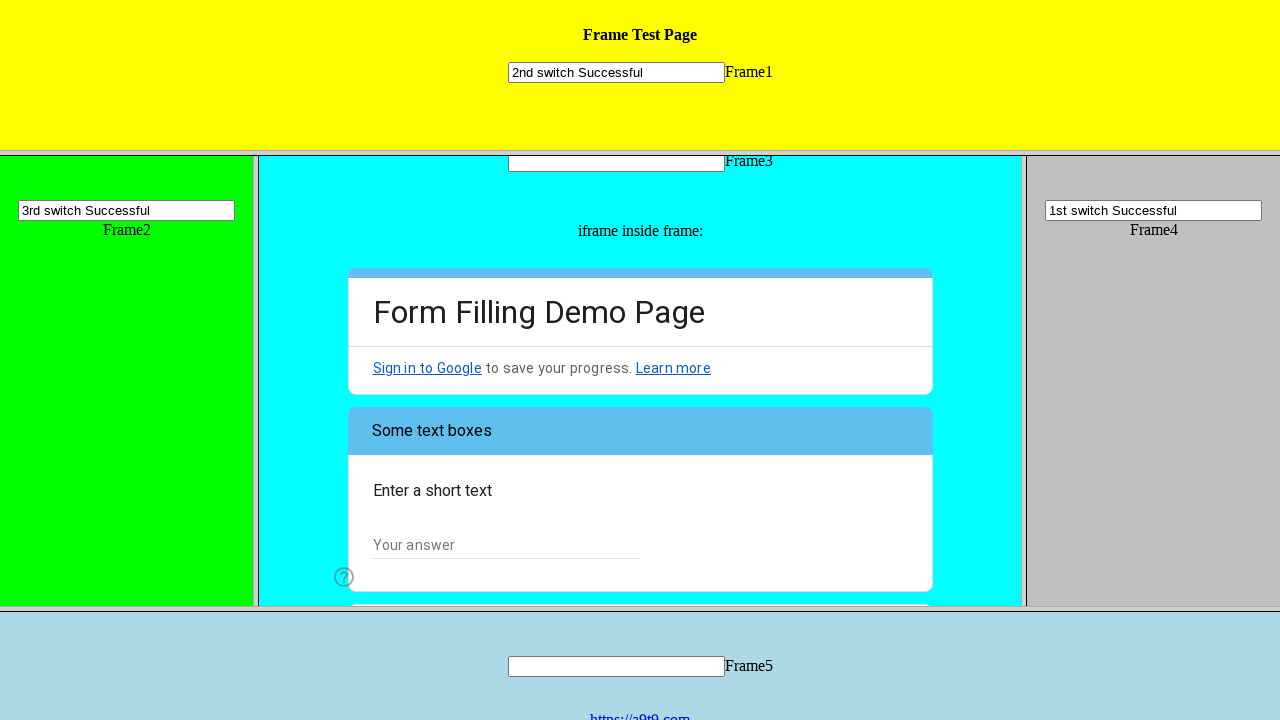

Clicked mytext3 input in Frame 3 at (616, 166) on frame[src='frame_3.html'] >> internal:control=enter-frame >> input[name='mytext3
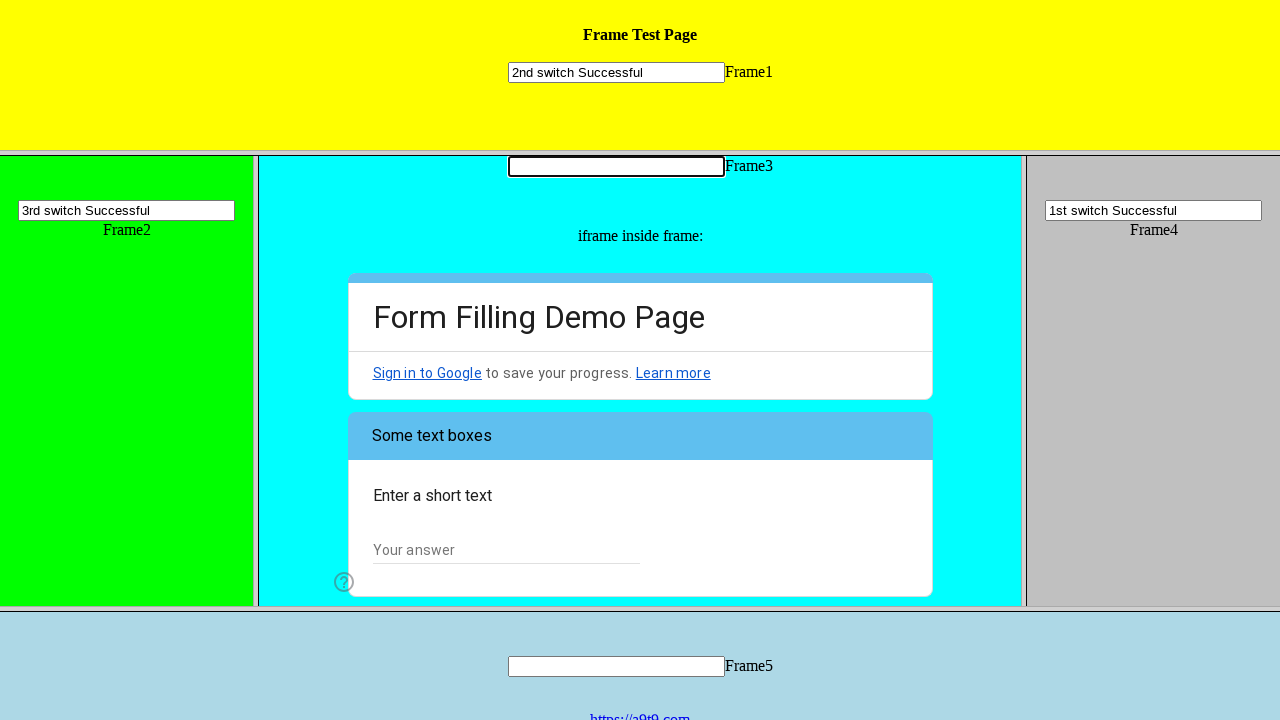

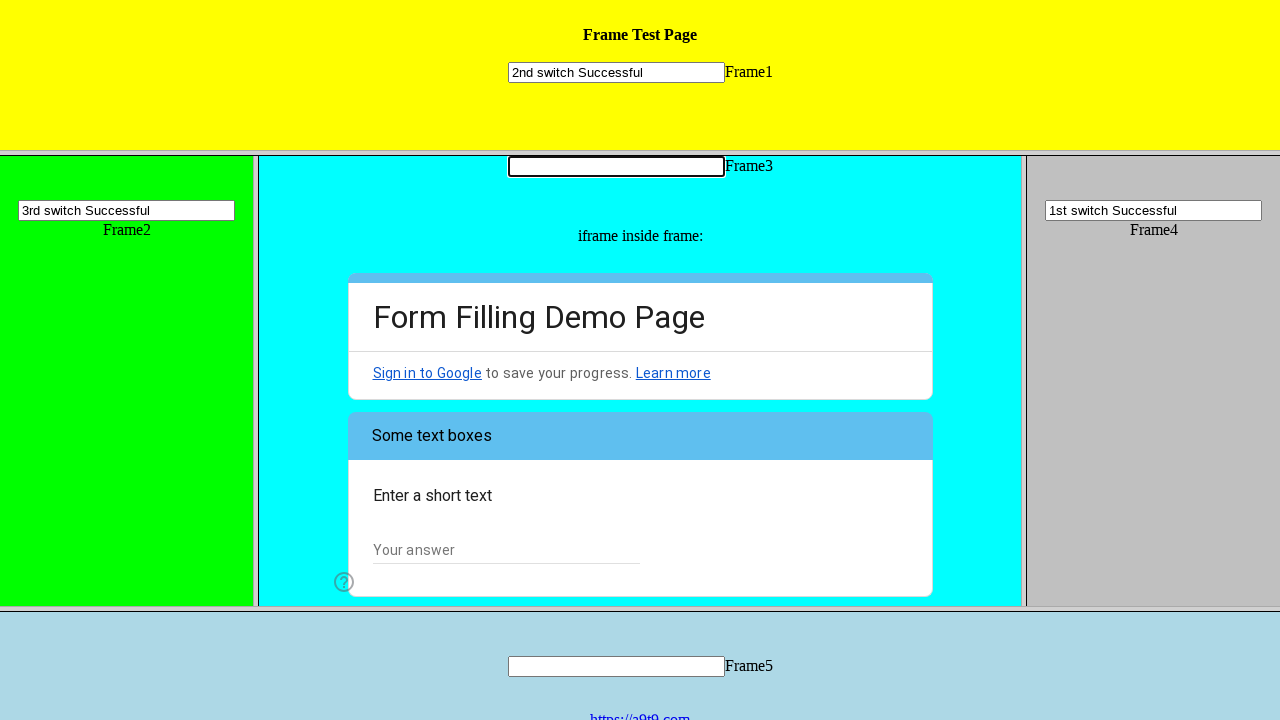